Tests that Clear completed button is hidden when there are no completed items

Starting URL: https://demo.playwright.dev/todomvc

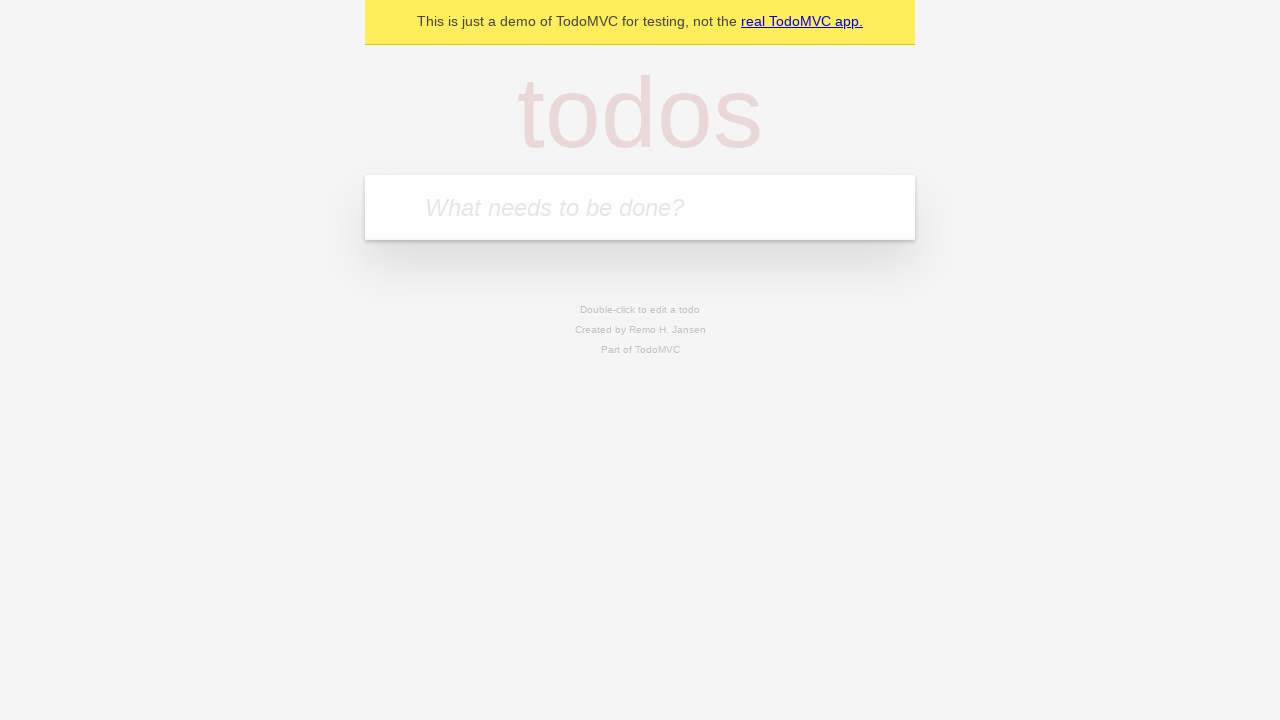

Filled todo input with 'buy some cheese' on internal:attr=[placeholder="What needs to be done?"i]
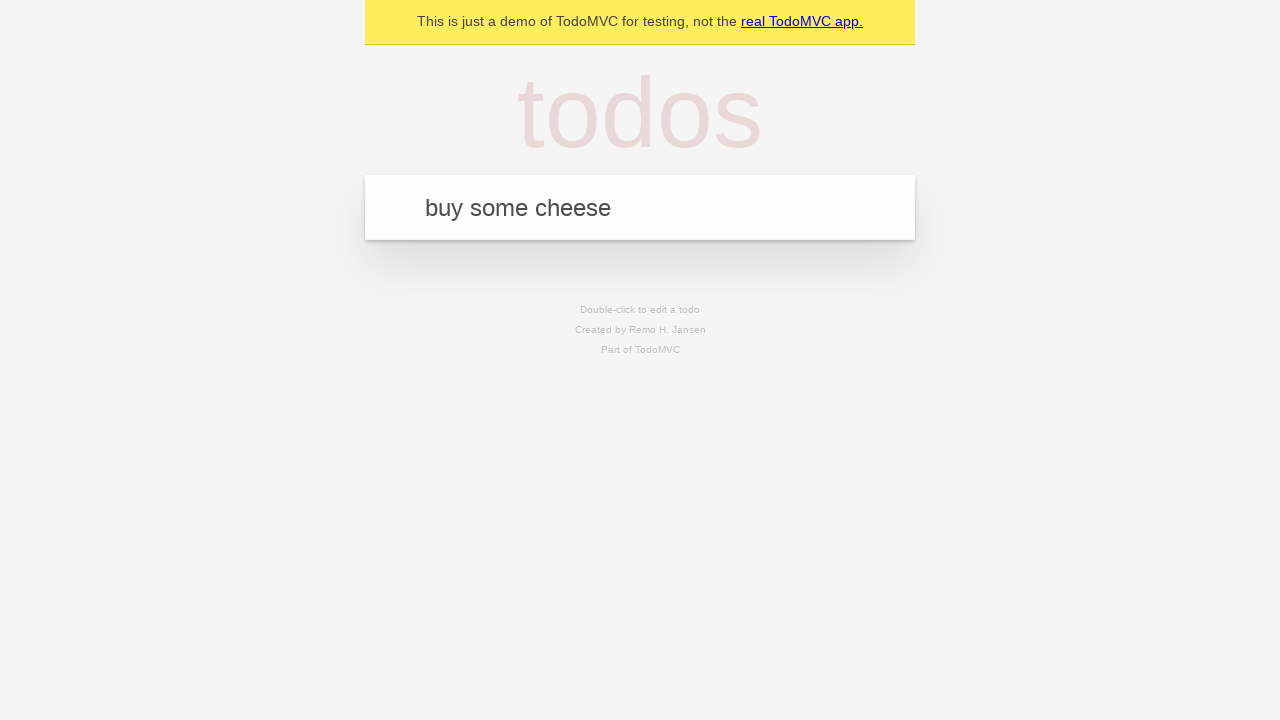

Pressed Enter to create first todo on internal:attr=[placeholder="What needs to be done?"i]
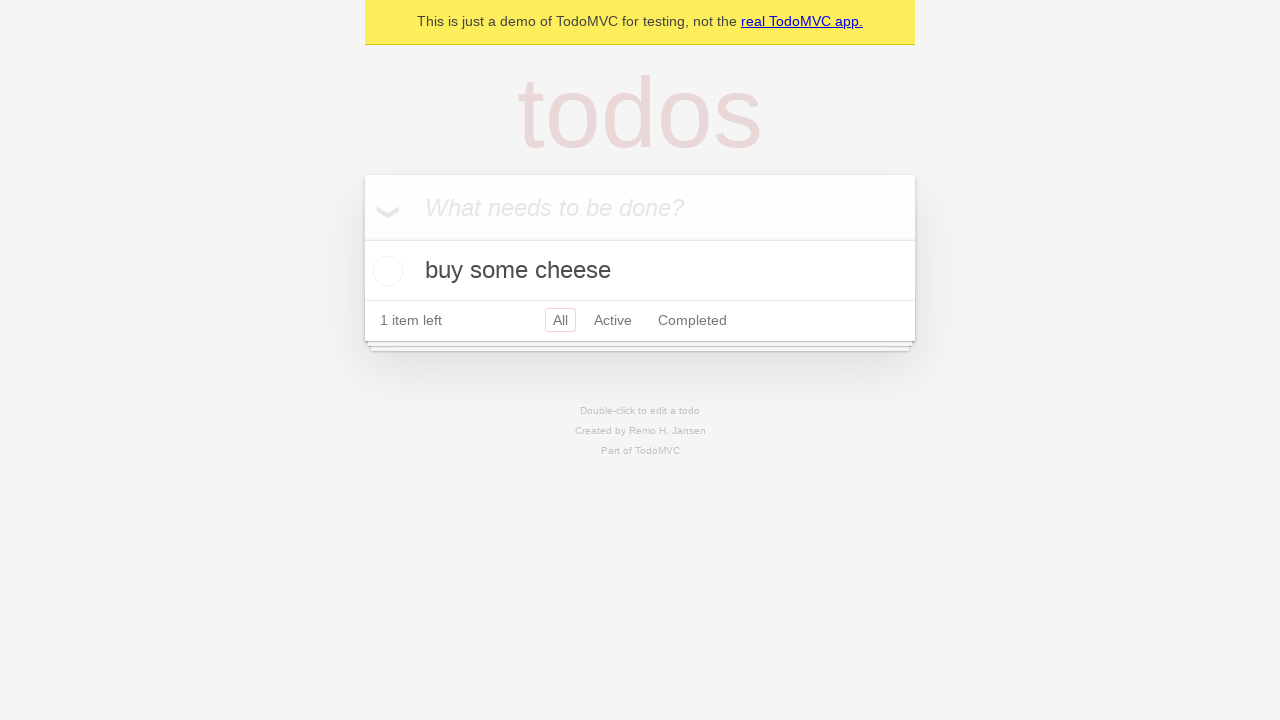

Filled todo input with 'feed the cat' on internal:attr=[placeholder="What needs to be done?"i]
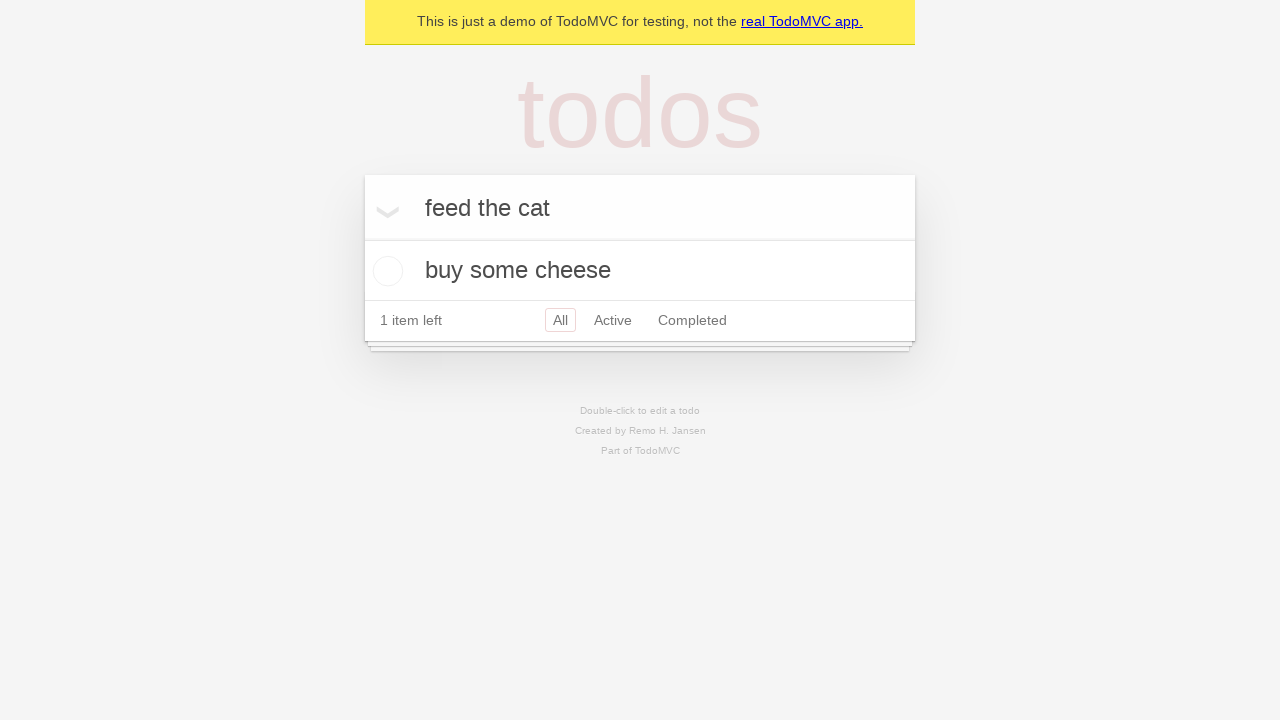

Pressed Enter to create second todo on internal:attr=[placeholder="What needs to be done?"i]
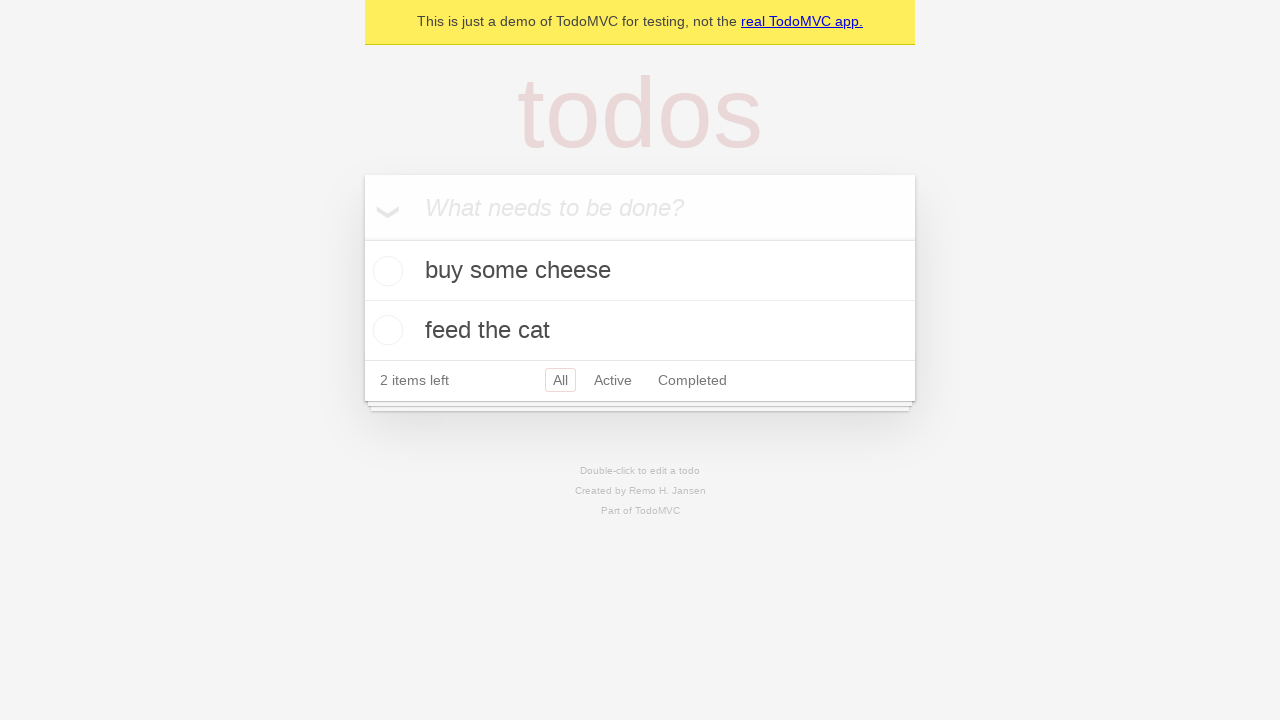

Filled todo input with 'book a doctors appointment' on internal:attr=[placeholder="What needs to be done?"i]
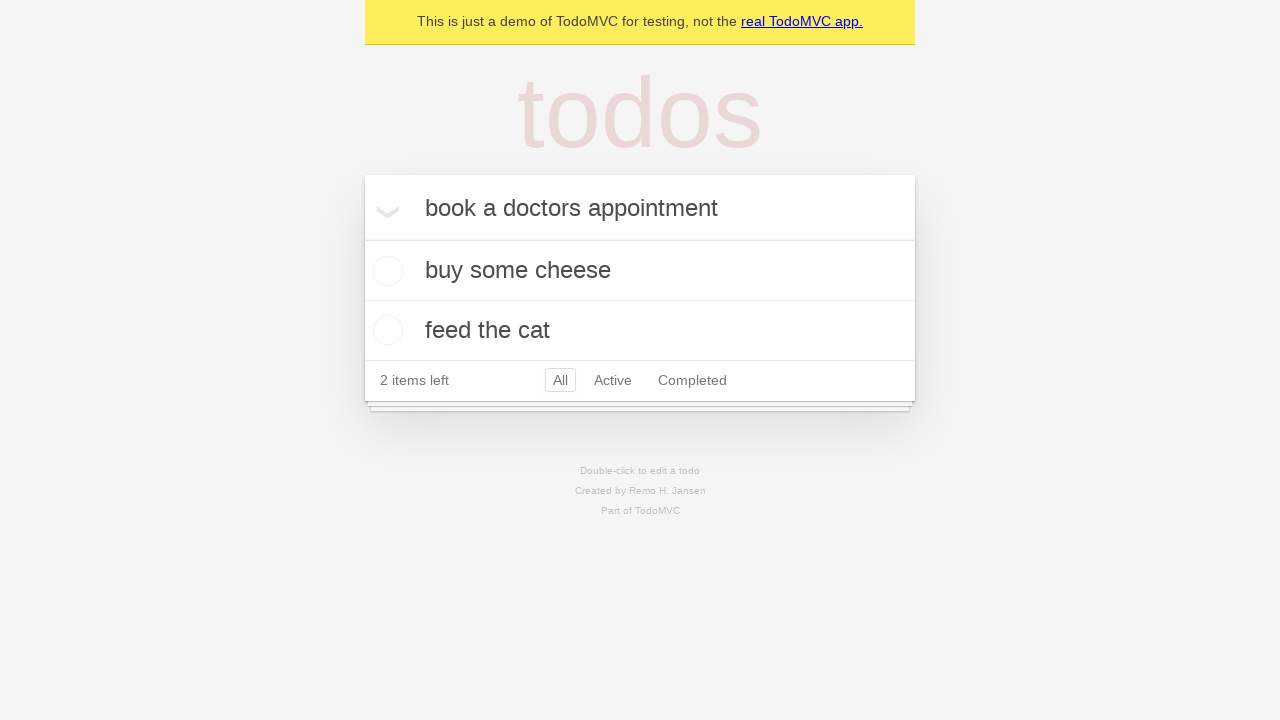

Pressed Enter to create third todo on internal:attr=[placeholder="What needs to be done?"i]
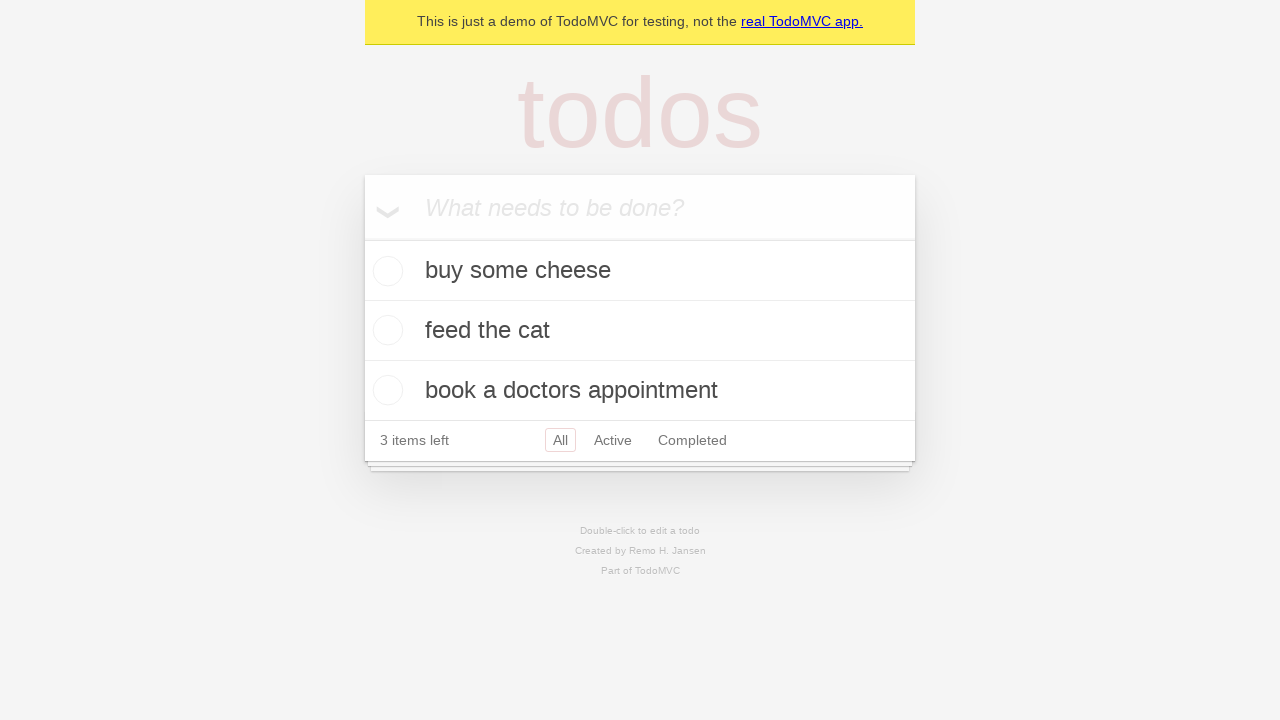

Checked the first todo as completed at (385, 271) on .todo-list li .toggle >> nth=0
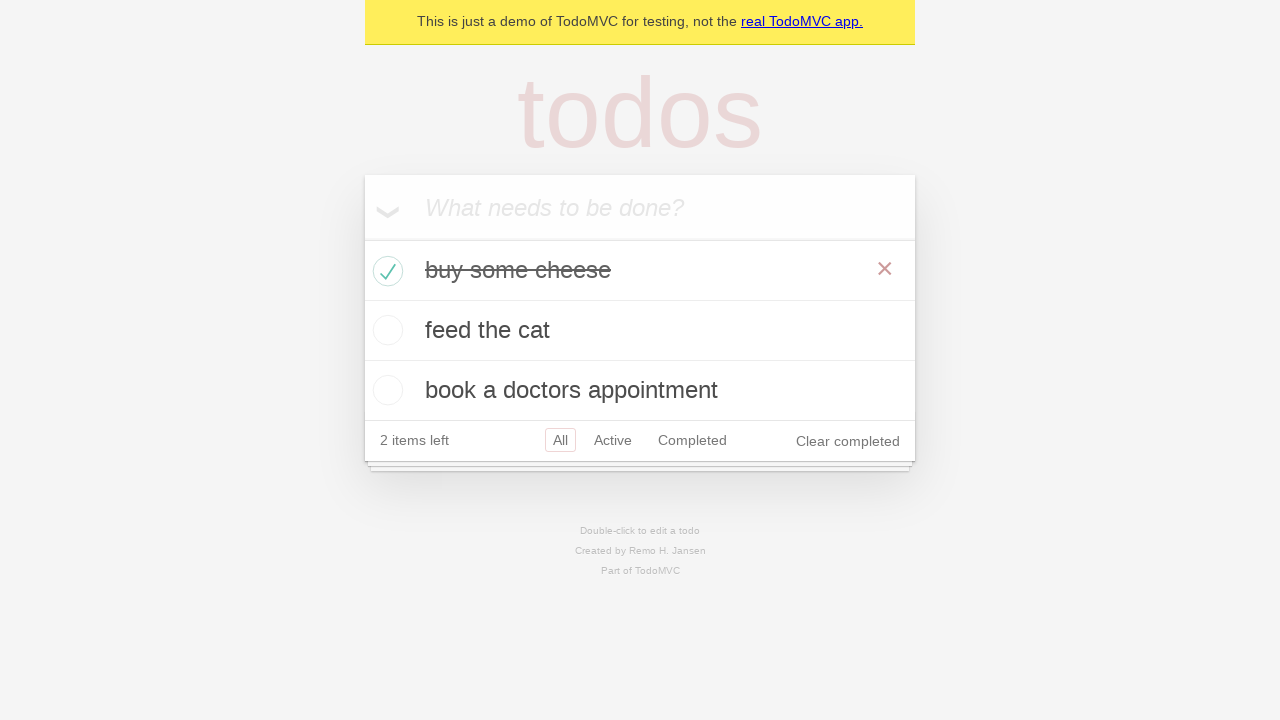

Clicked 'Clear completed' button to remove completed todos at (848, 441) on internal:role=button[name="Clear completed"i]
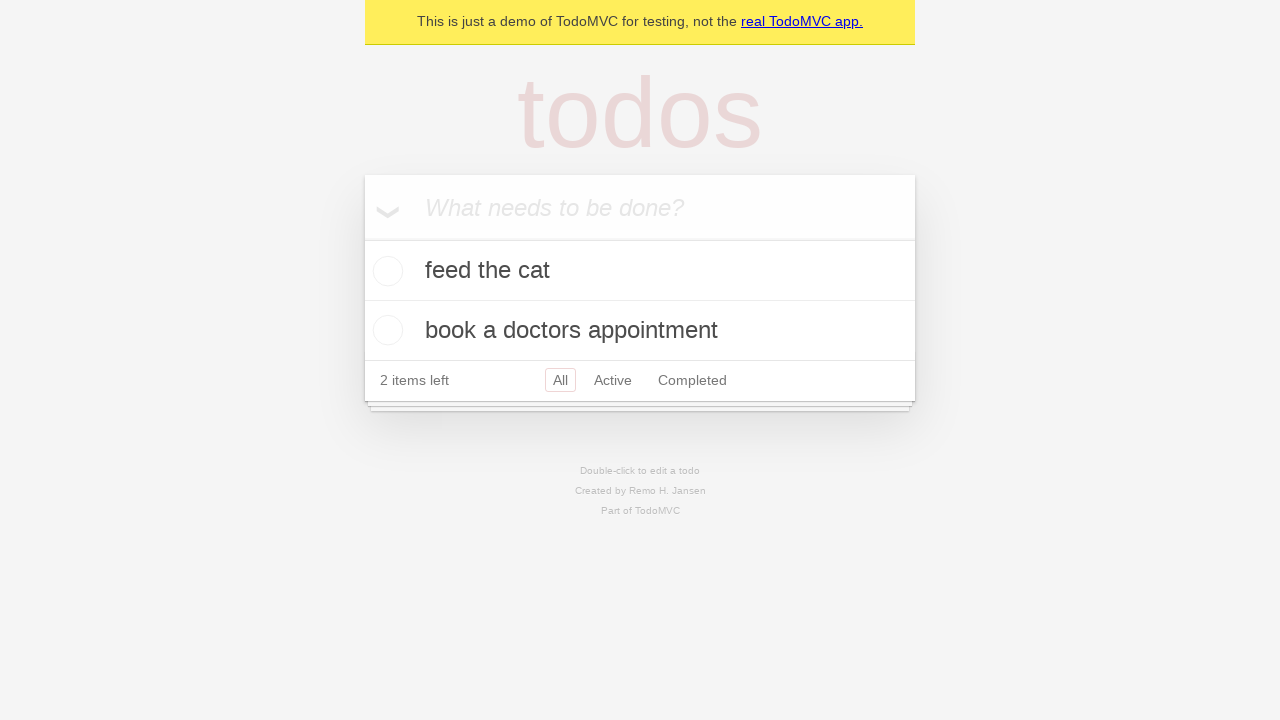

Waited for 'Clear completed' button to be hidden when no items are completed
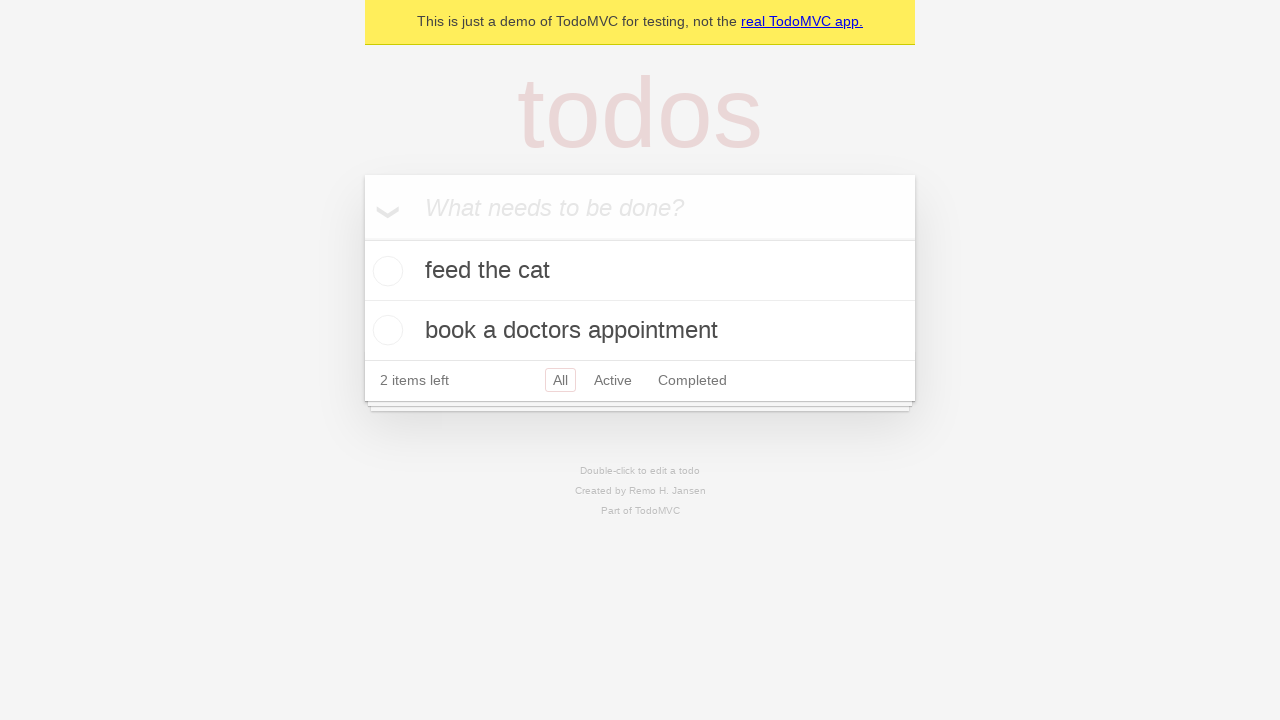

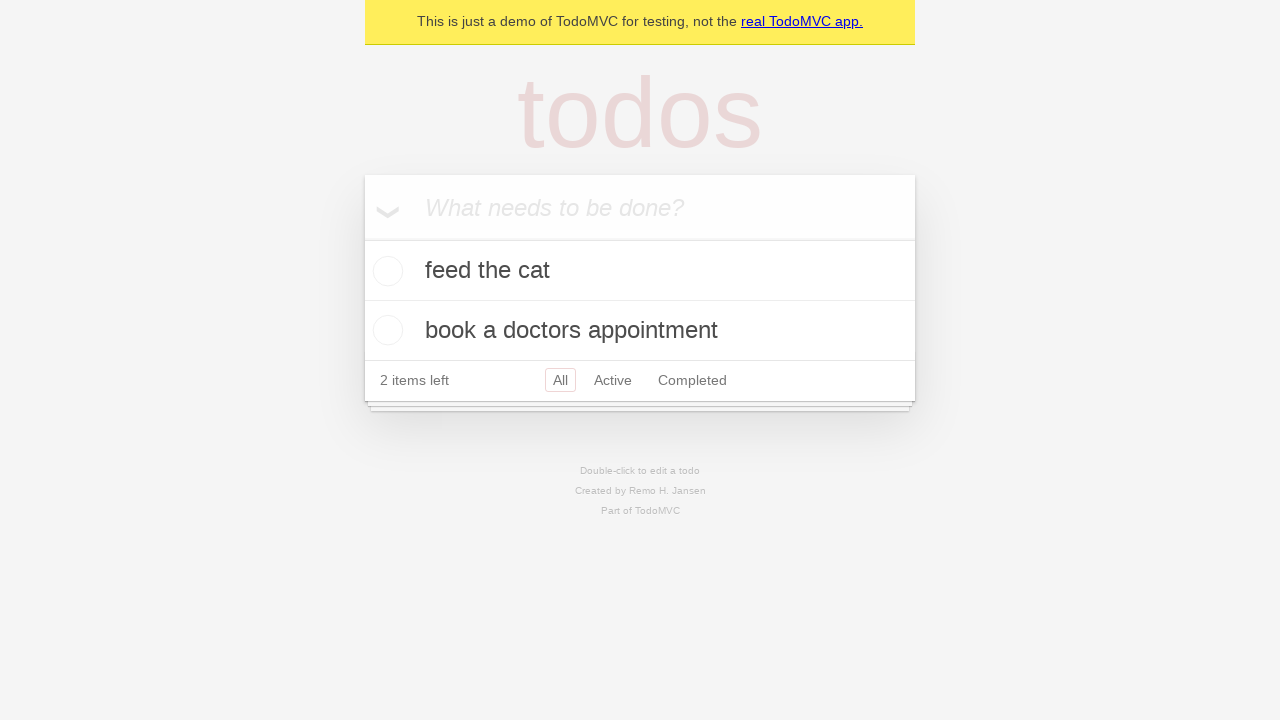